Tests opting out of A/B tests by adding an opt-out cookie before visiting the A/B test page

Starting URL: http://the-internet.herokuapp.com

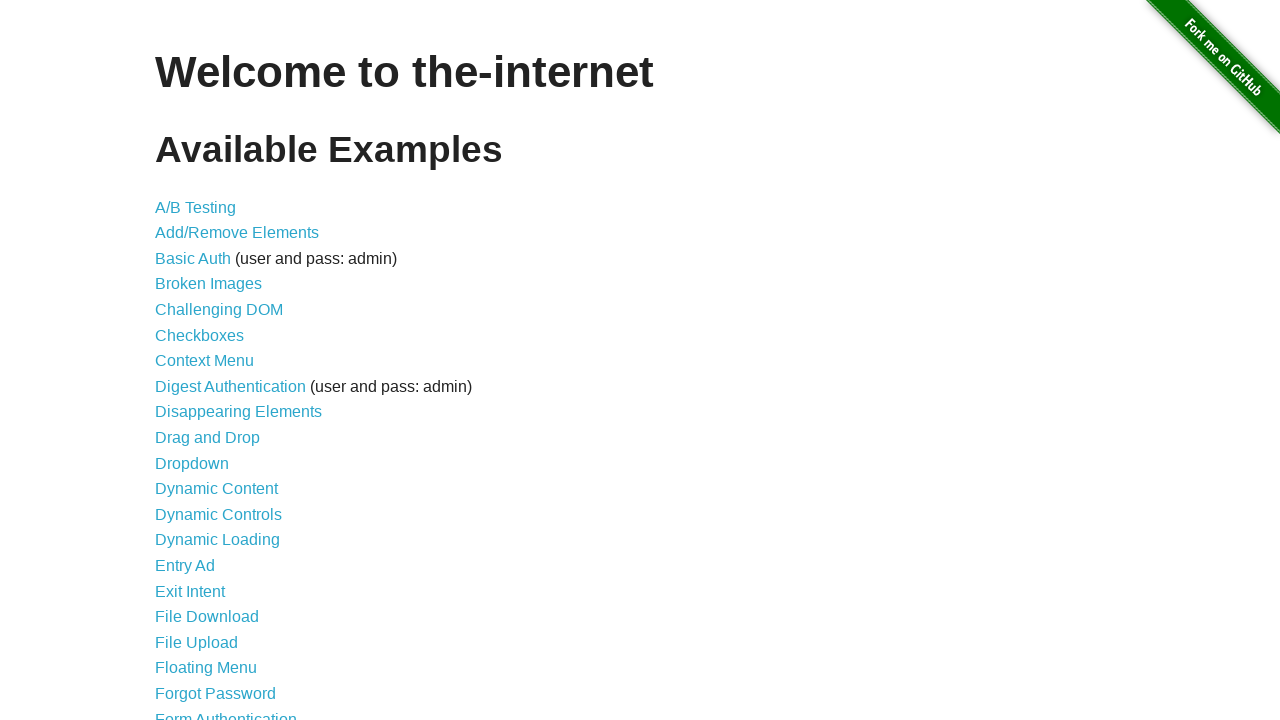

Added optimizelyOptOut cookie to opt out of A/B tests
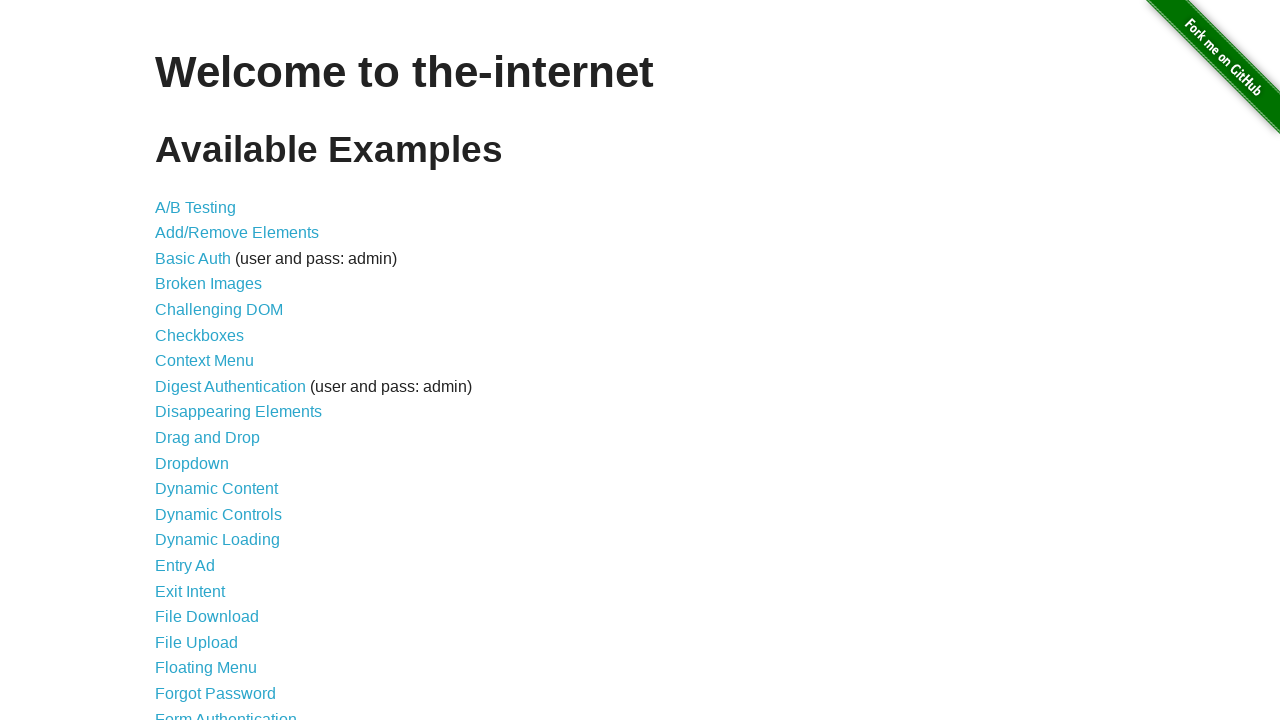

Navigated to A/B test page
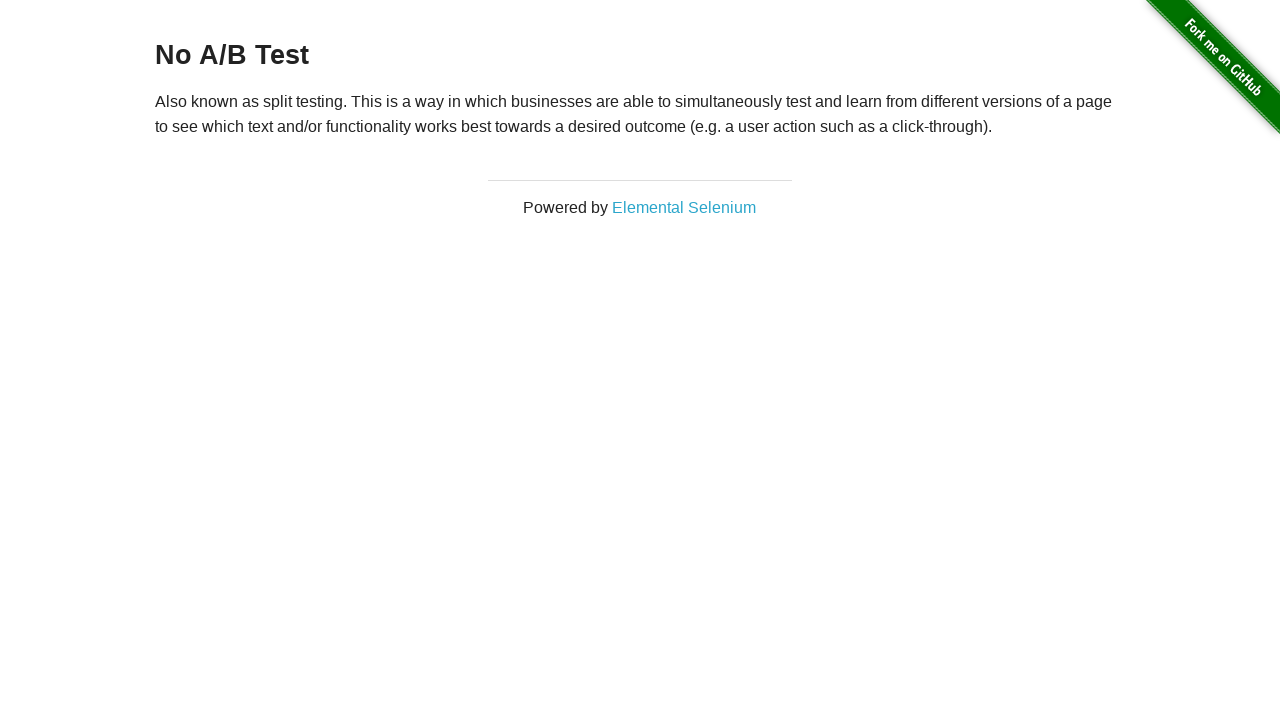

Retrieved heading text from page
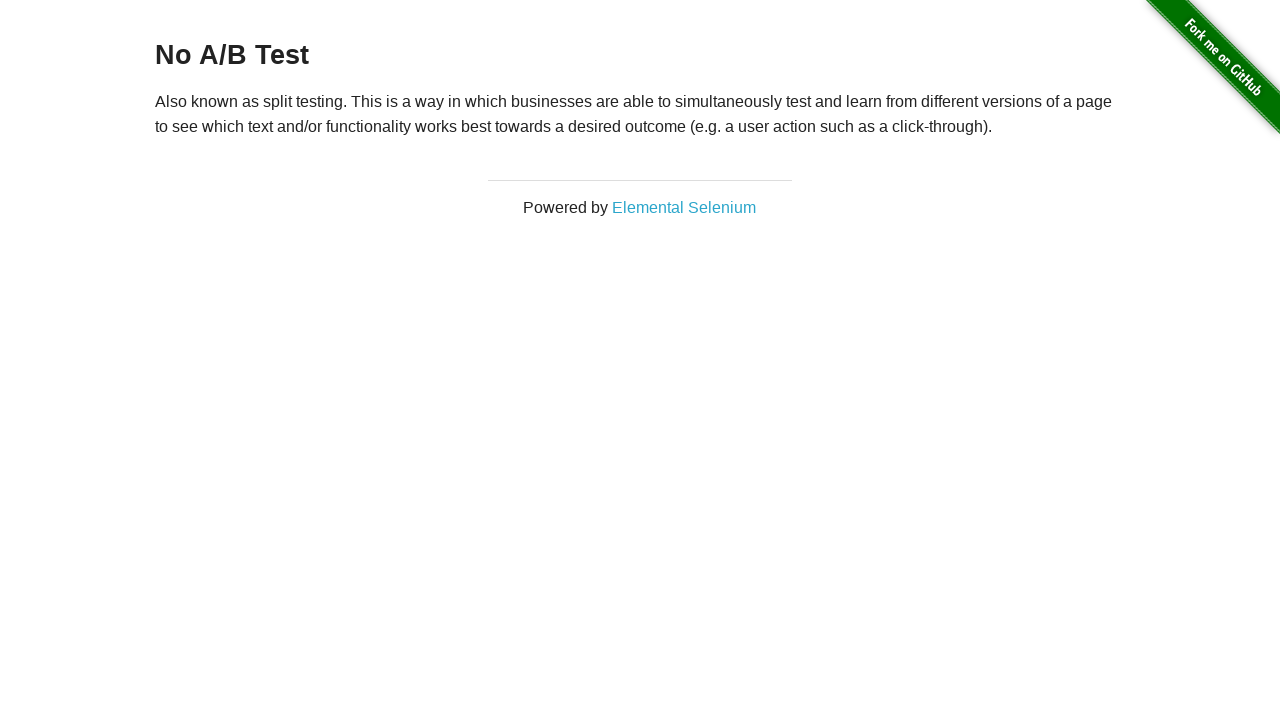

Verified heading text is 'No A/B Test', confirming opt-out cookie works
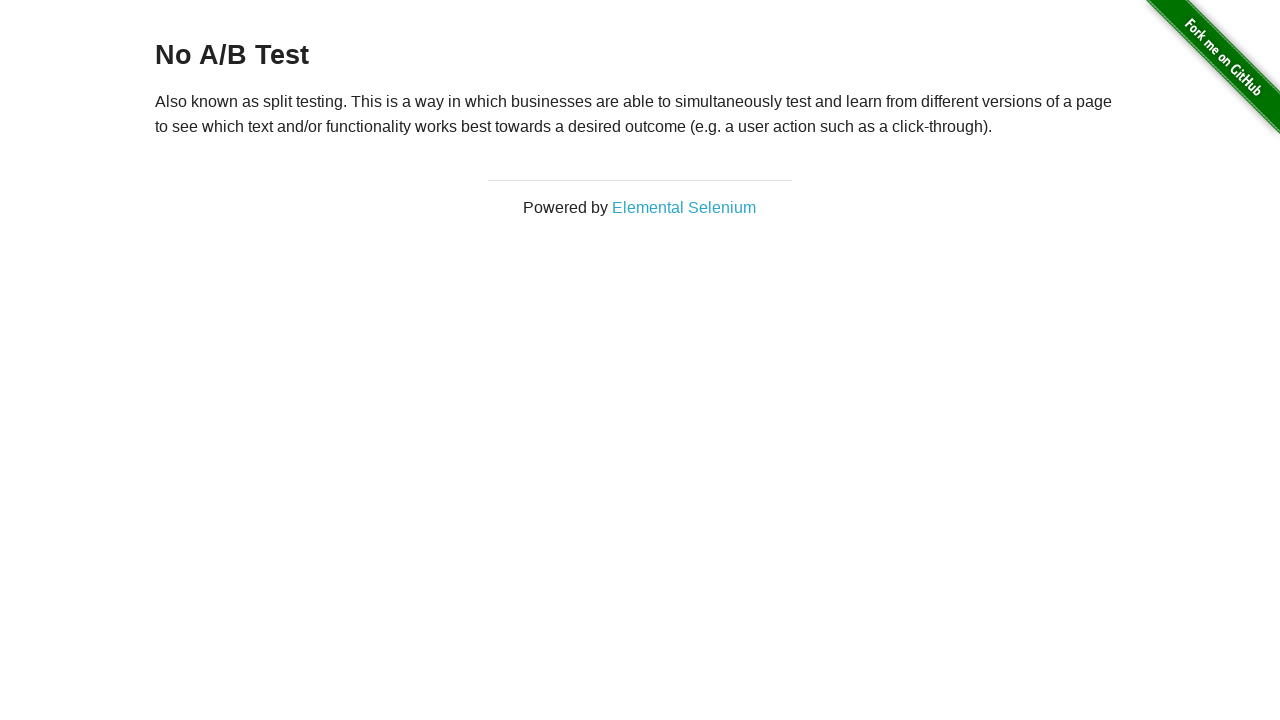

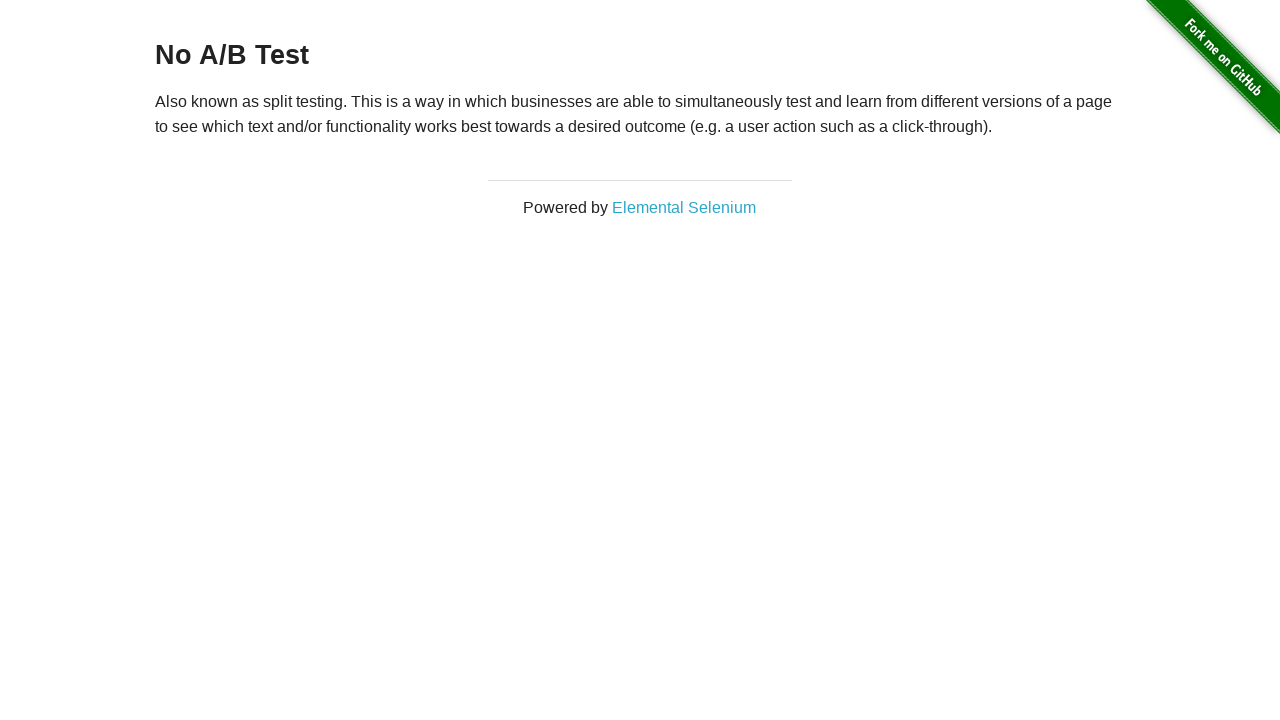